Tests cancelling an edit by pressing Escape on the Active filter view.

Starting URL: https://todomvc4tasj.herokuapp.com/

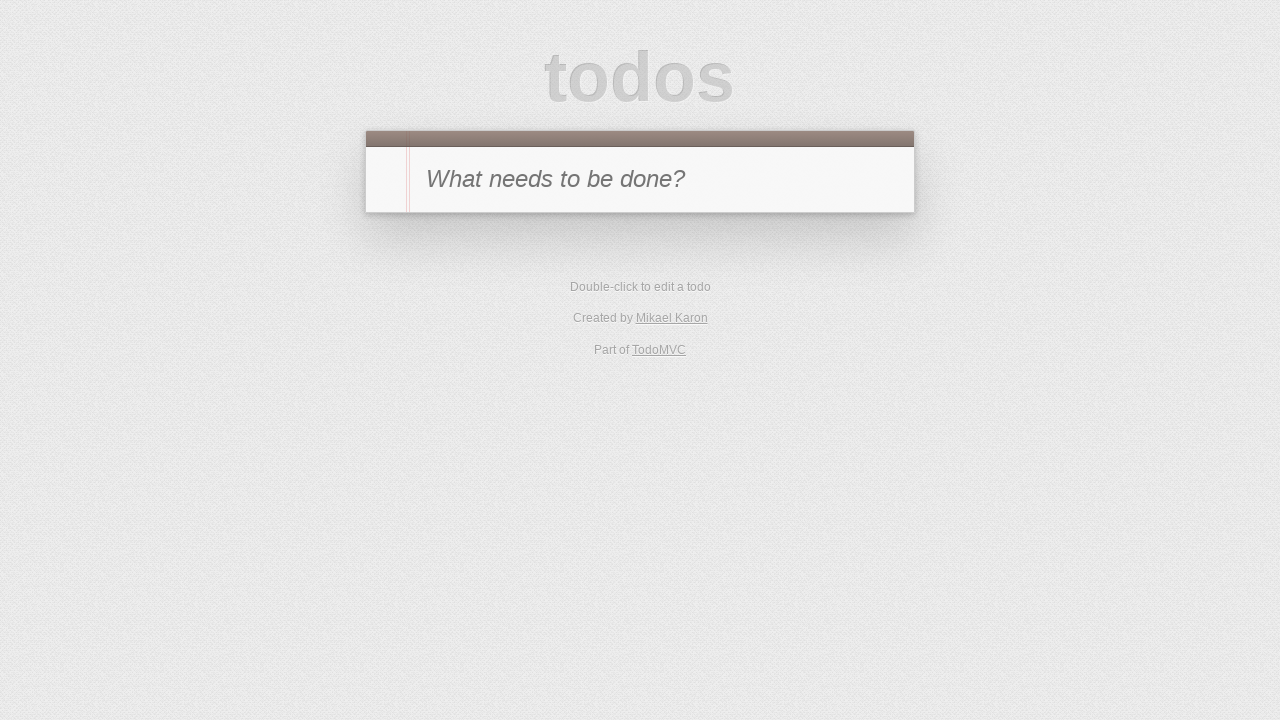

Set localStorage with two active tasks via JavaScript
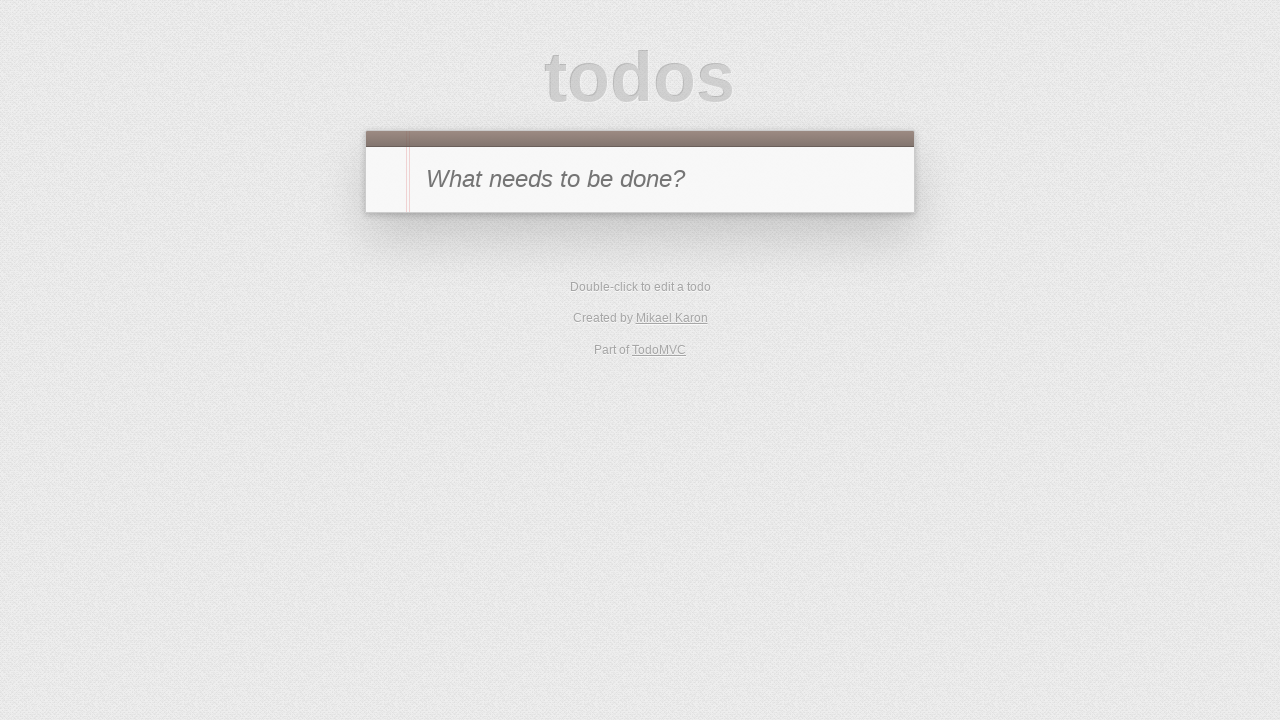

Reloaded the page to load tasks from localStorage
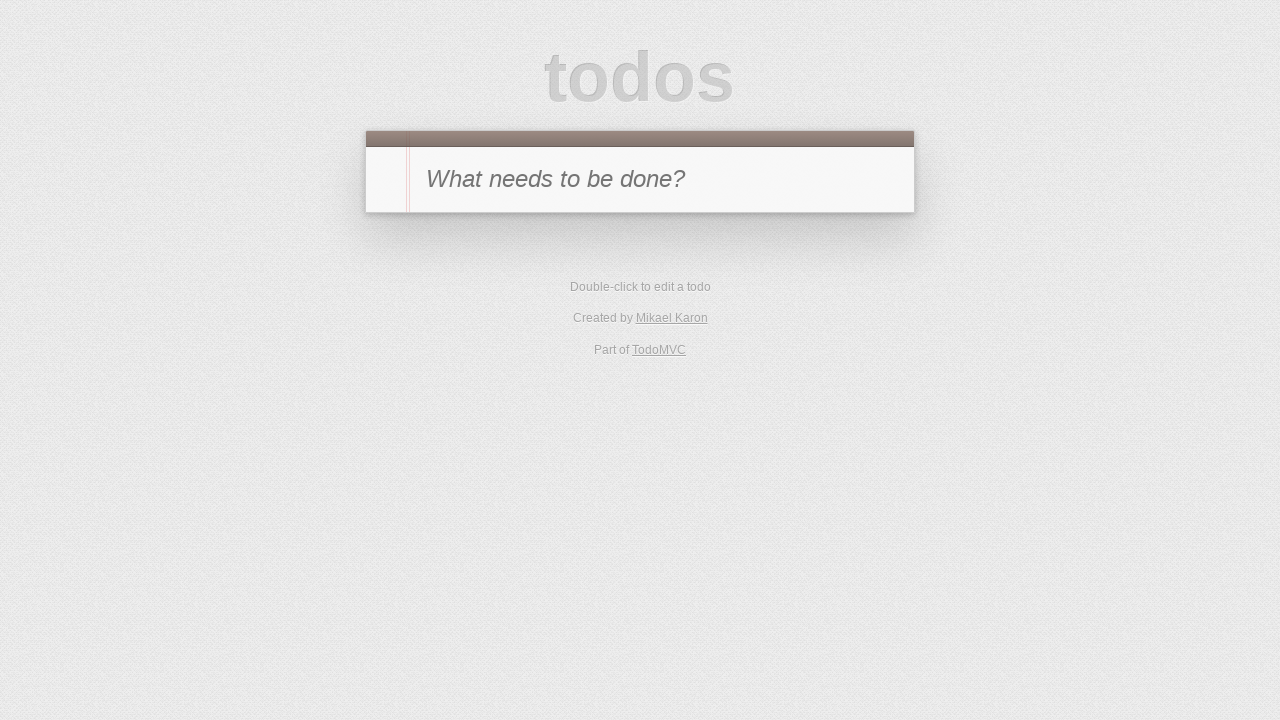

Clicked Active filter to show only active tasks at (614, 351) on text=Active
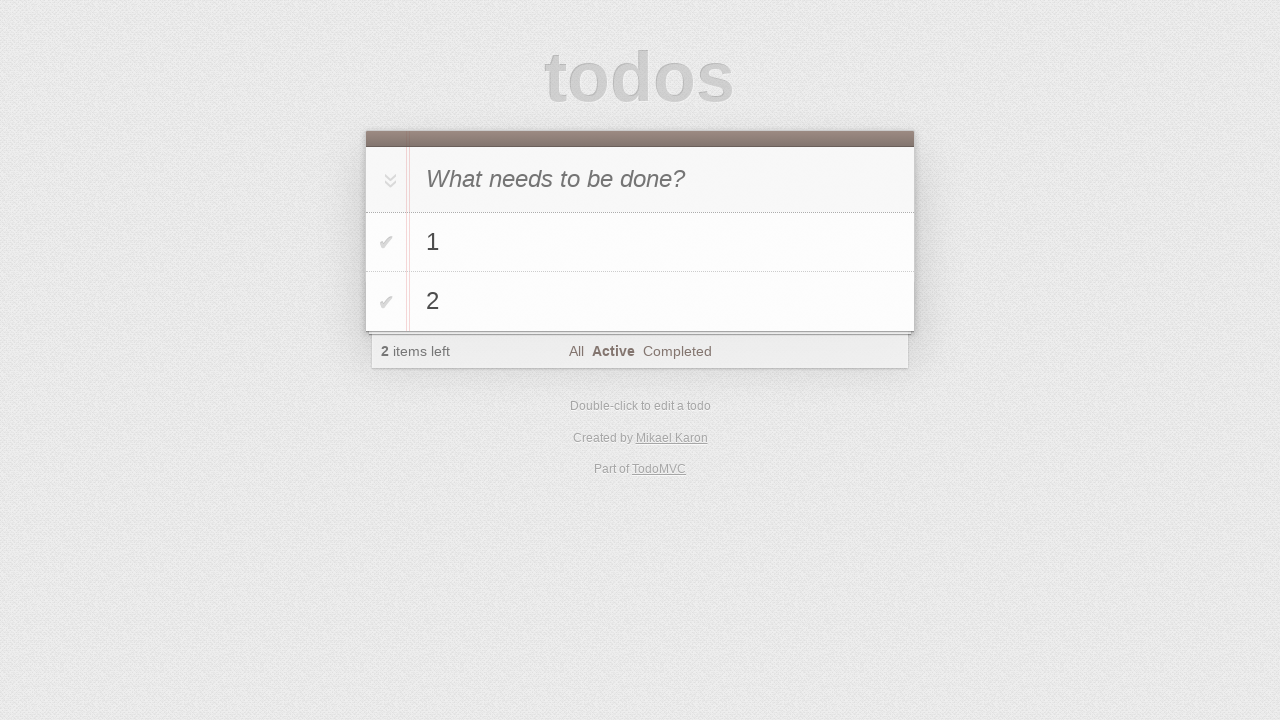

Double-clicked the first task to enter edit mode at (640, 242) on #todo-list li:has-text('1')
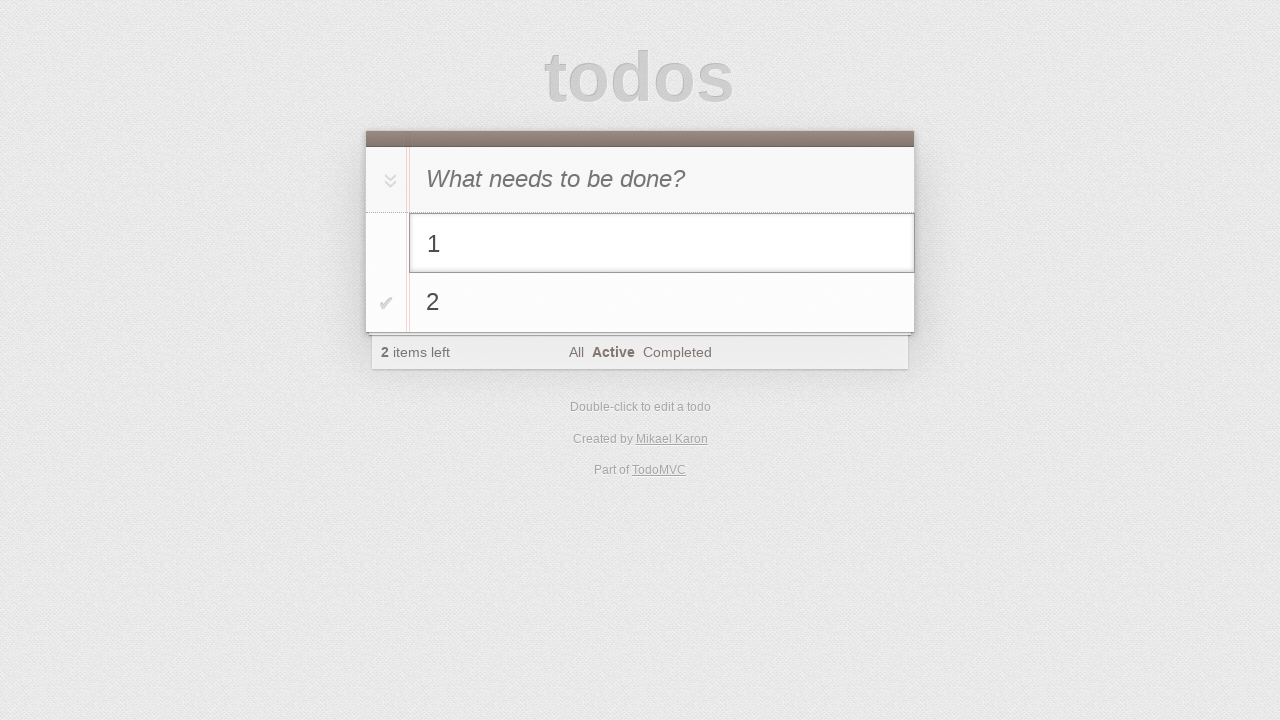

Filled the edit field with new text '1 edited cancelled' on #todo-list li.editing .edit
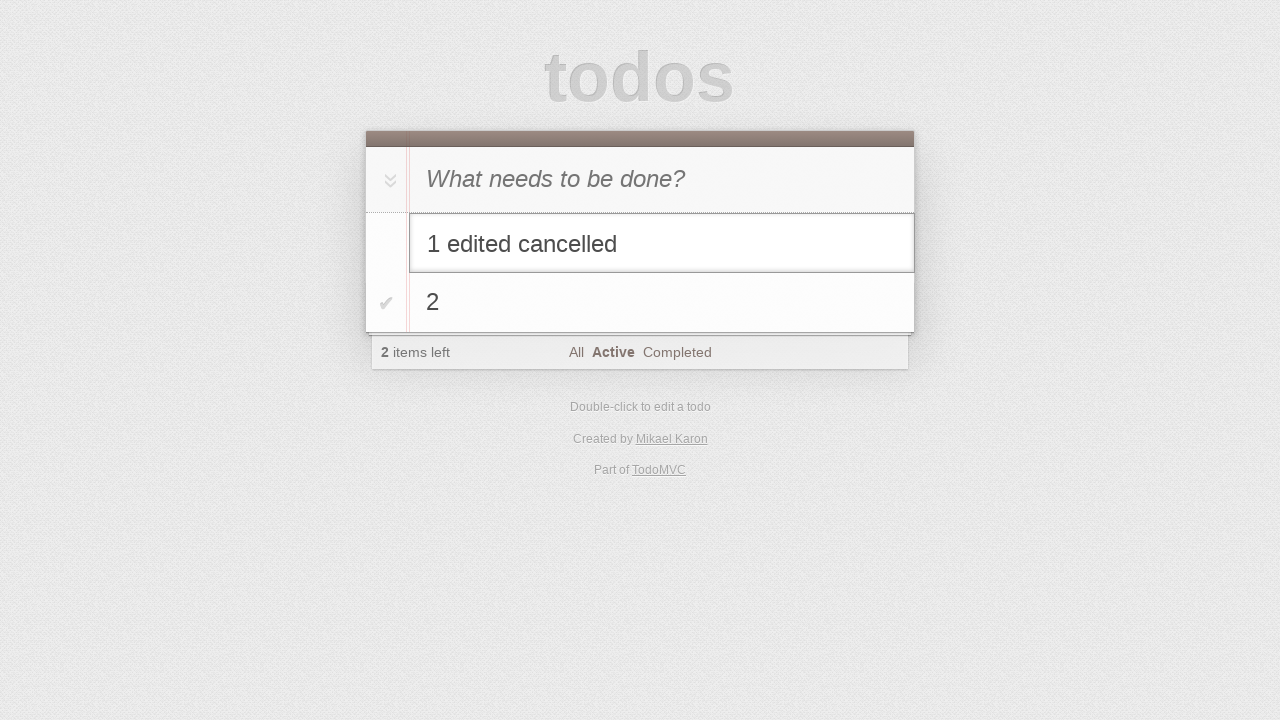

Pressed Escape to cancel the edit on #todo-list li.editing .edit
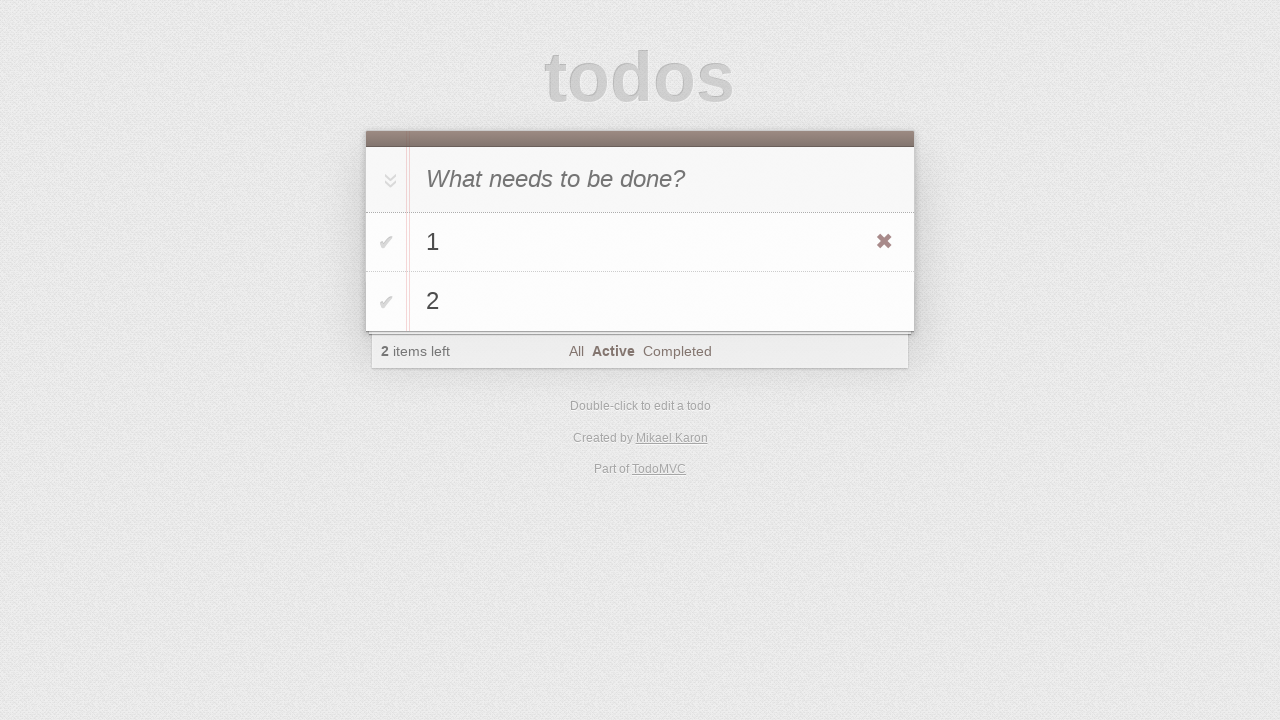

Verified that the task text remained unchanged as '1'
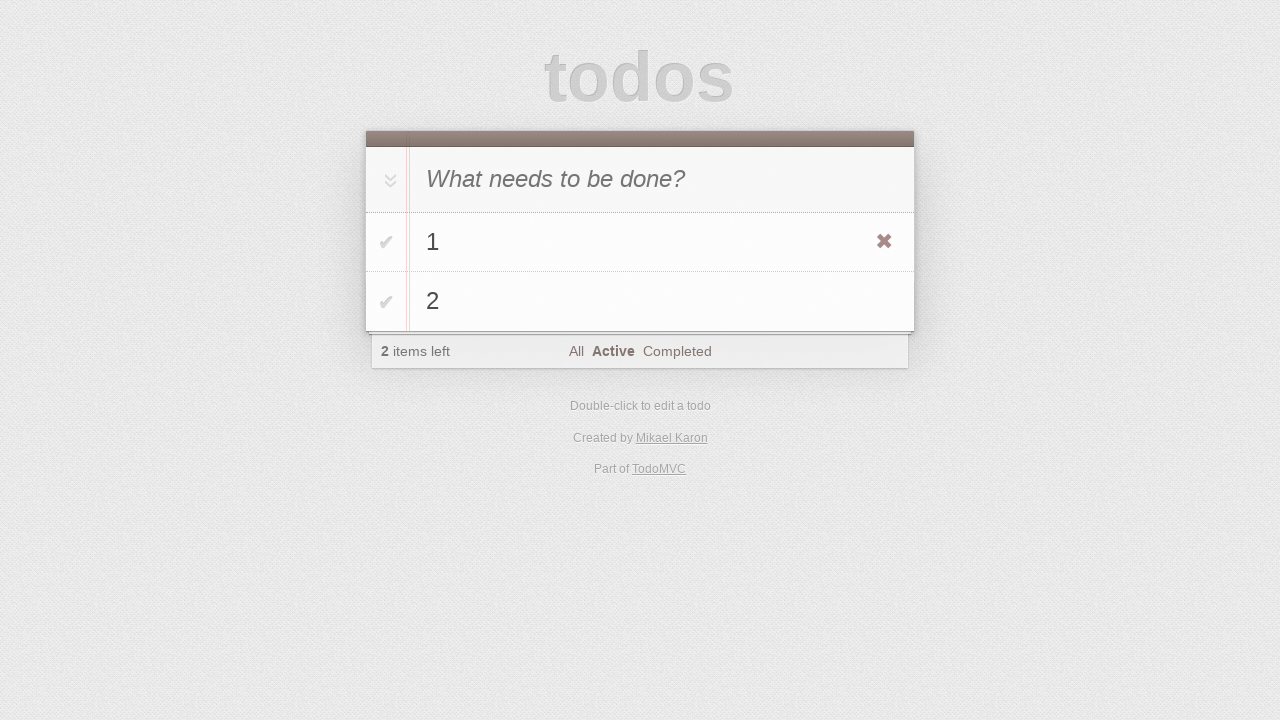

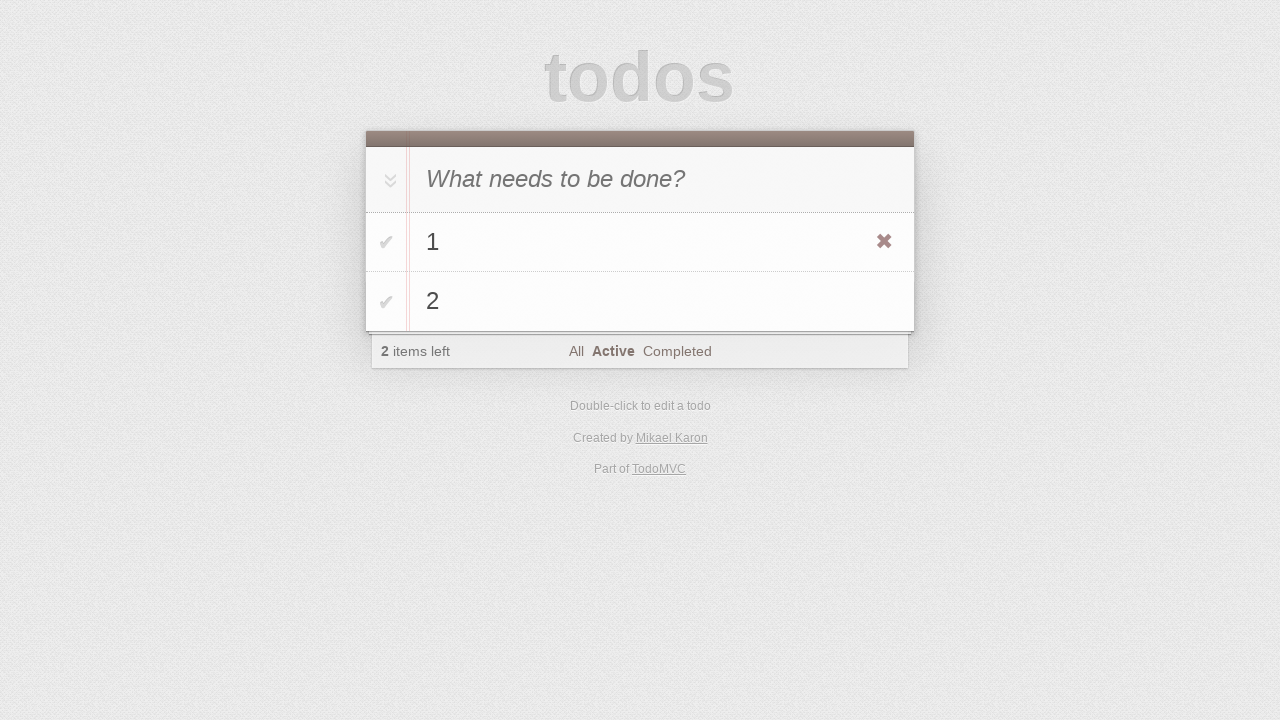